Navigates between two pages, hovers over an element on the first page, then handles a JavaScript alert popup on the second page

Starting URL: https://grotechminds.com/automate-me/

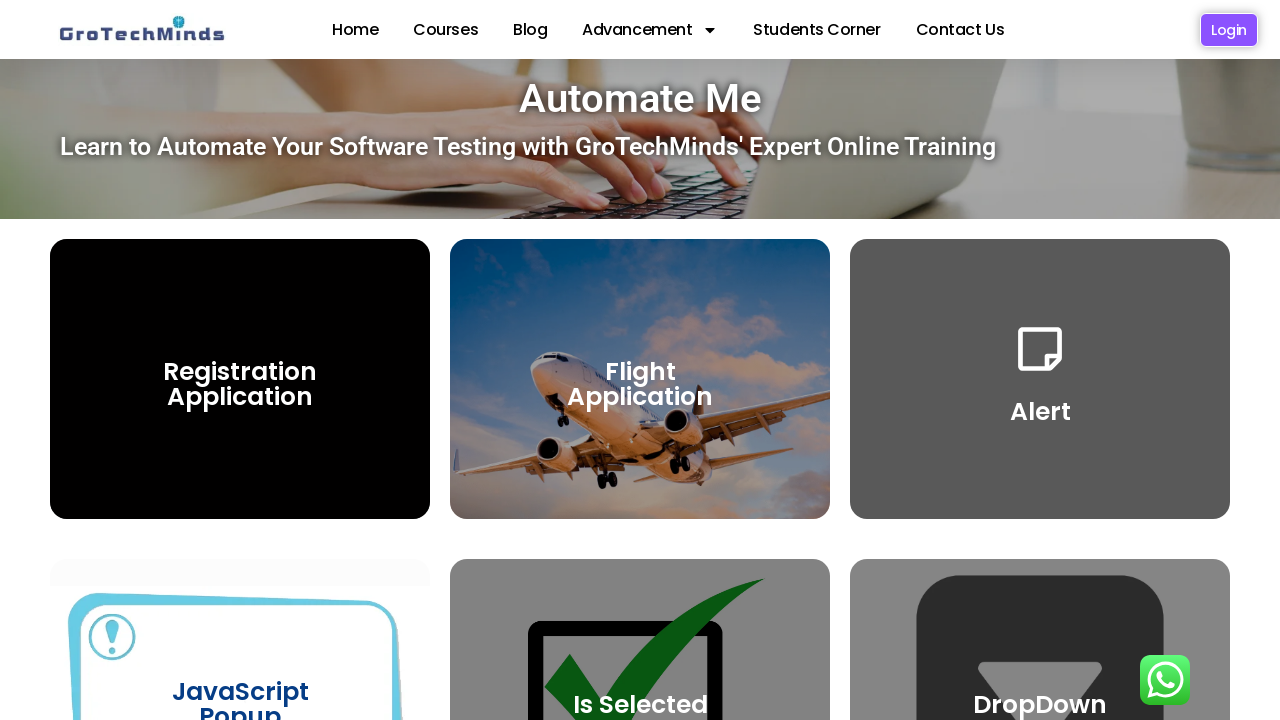

Hovered over popup element with data-id '743cc5a' at (240, 580) on xpath=//div[@data-id='743cc5a']
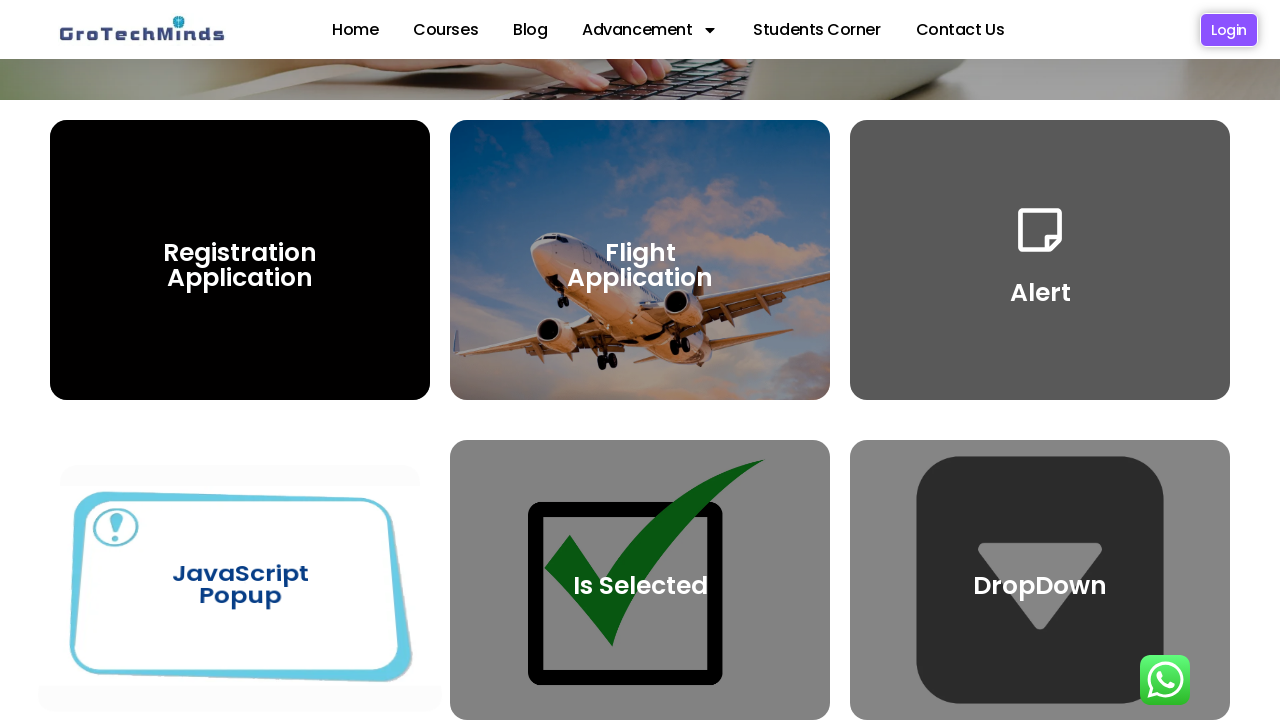

Navigated to JavaScript popup page
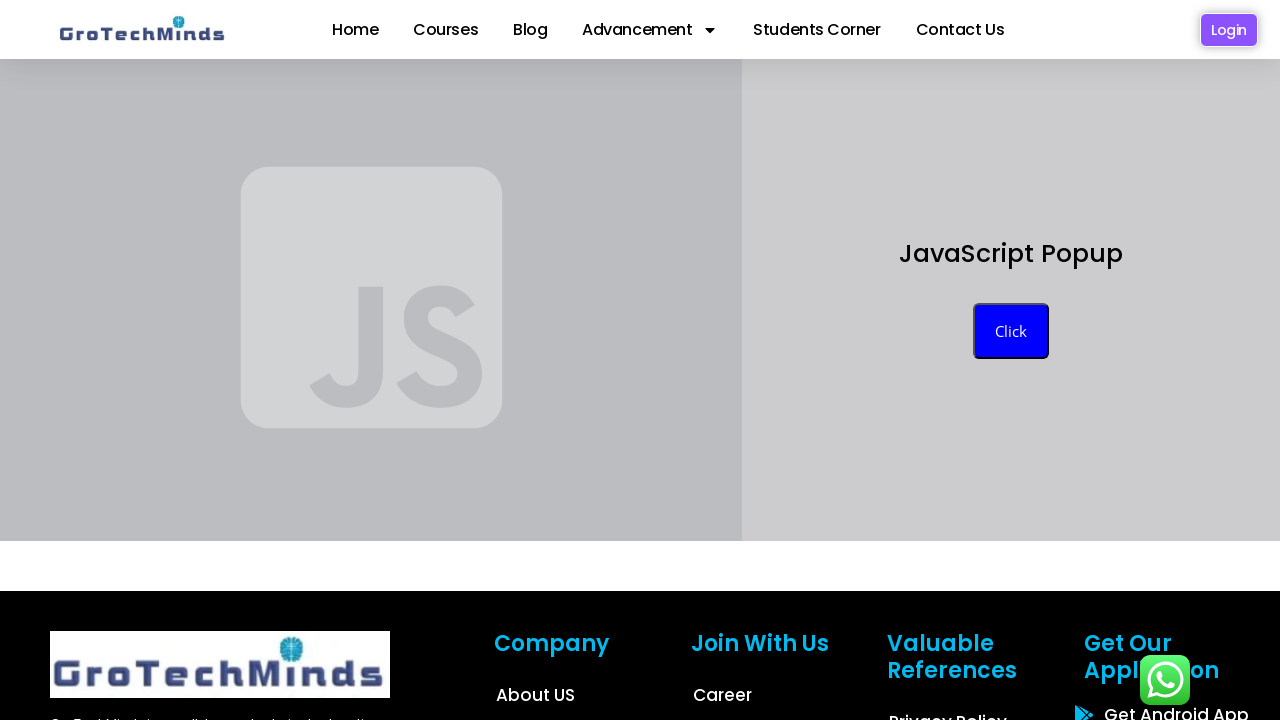

Clicked button with class 'btnjs' to trigger alert at (1011, 331) on xpath=//button[@class='btnjs']
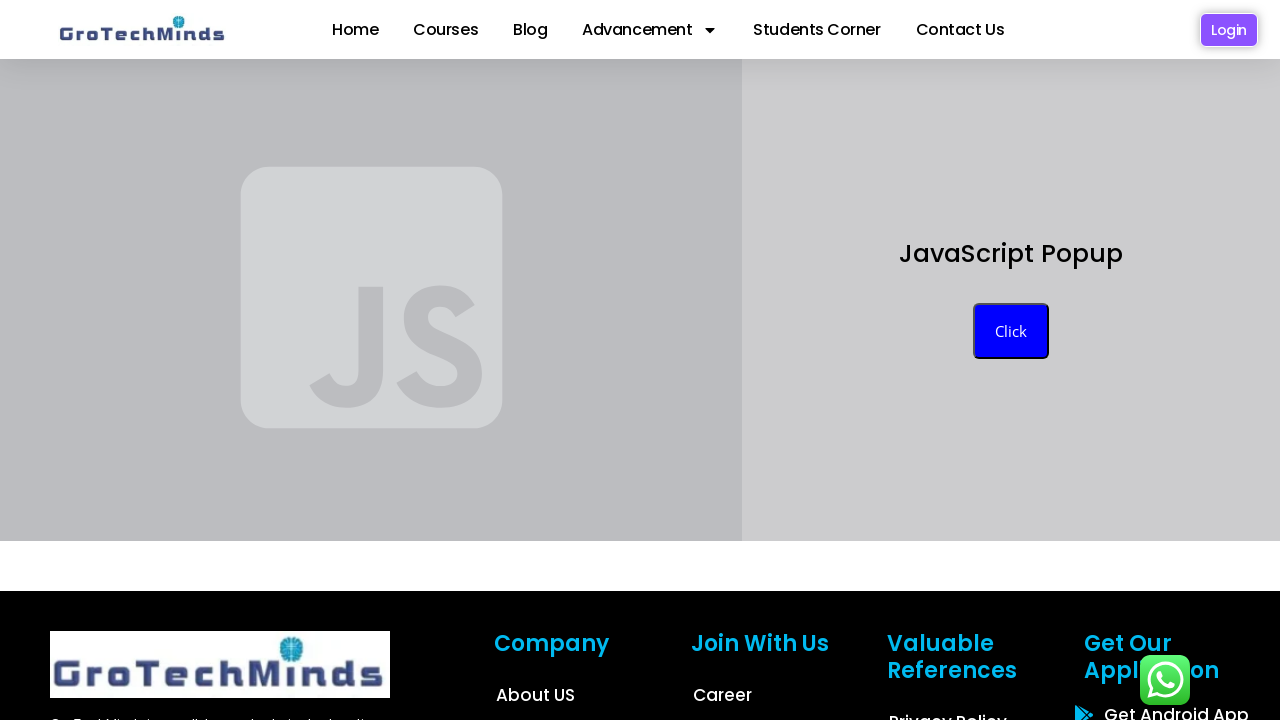

Set up dialog handler to accept JavaScript alerts
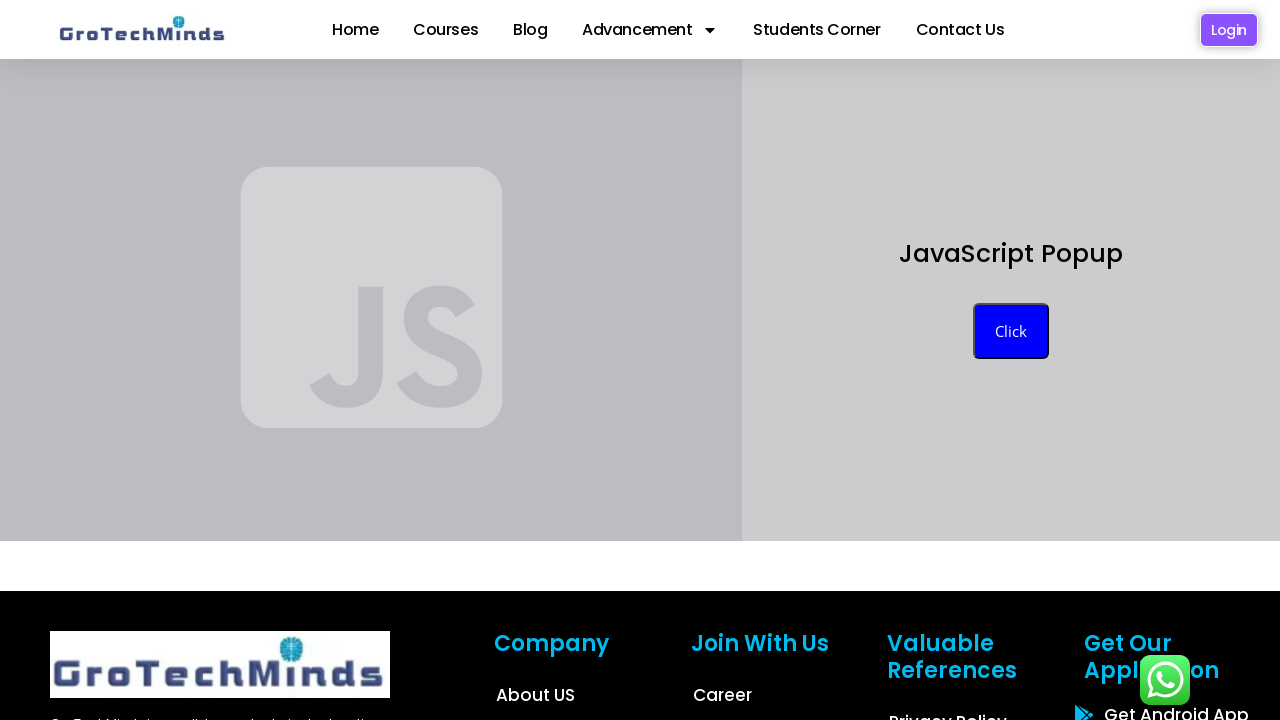

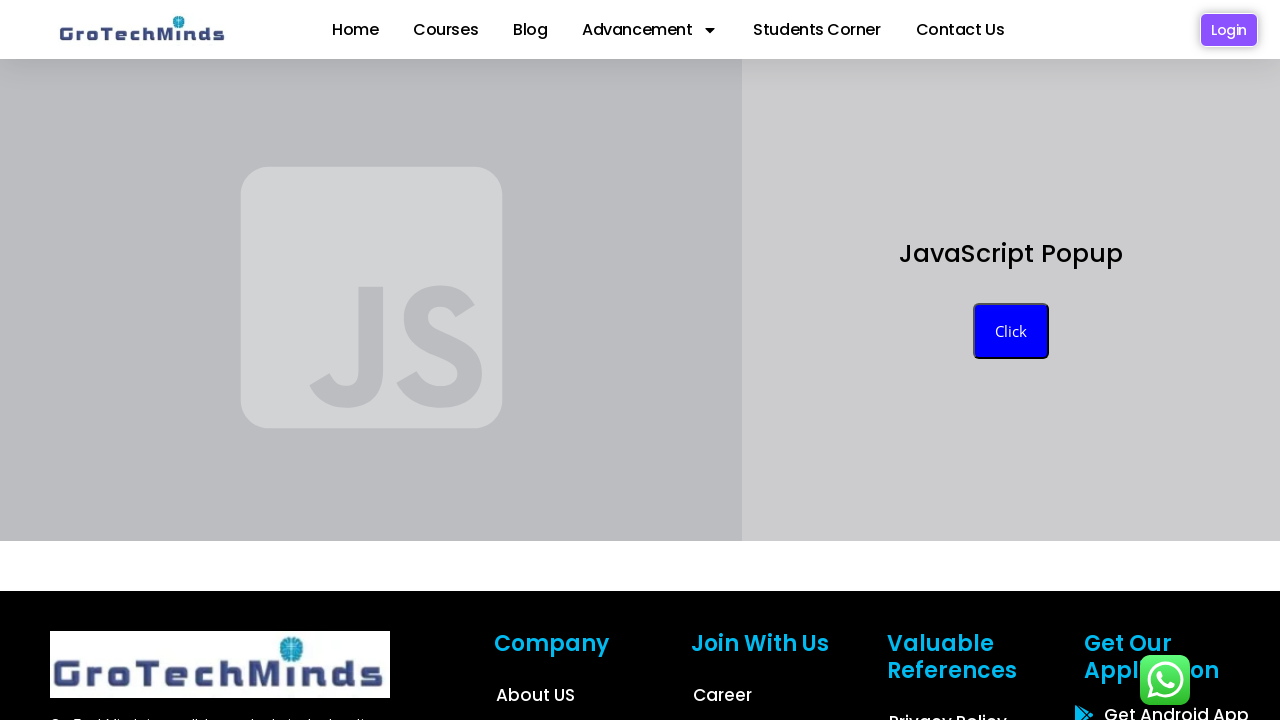